Tests reopening all completed tasks using toggle-all at All filter.

Starting URL: https://todomvc4tasj.herokuapp.com/

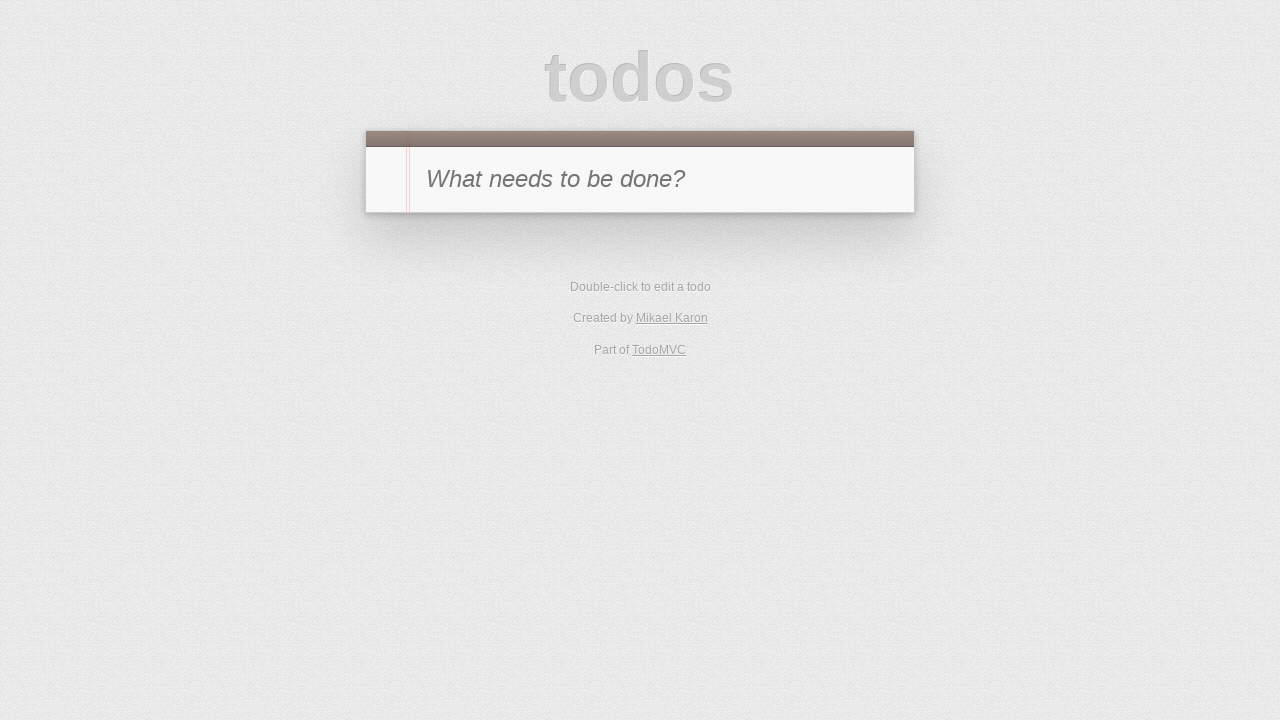

Set two completed tasks in localStorage
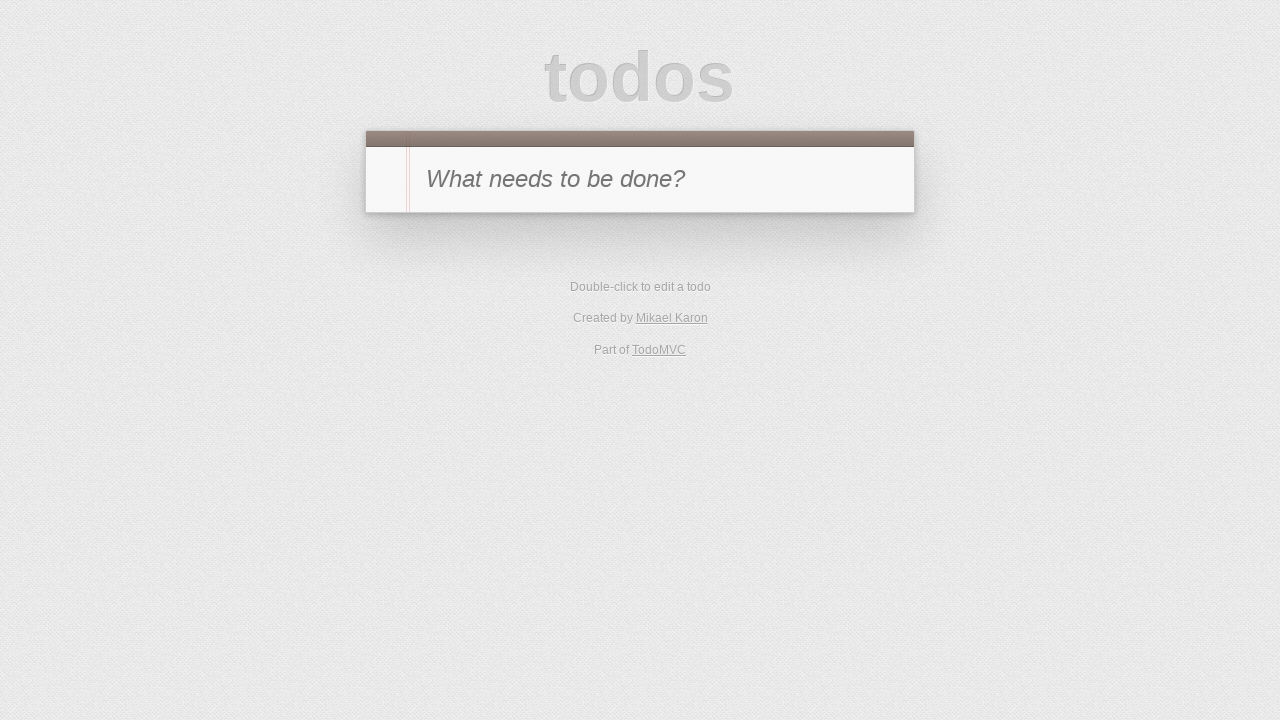

Reloaded page to apply localStorage changes
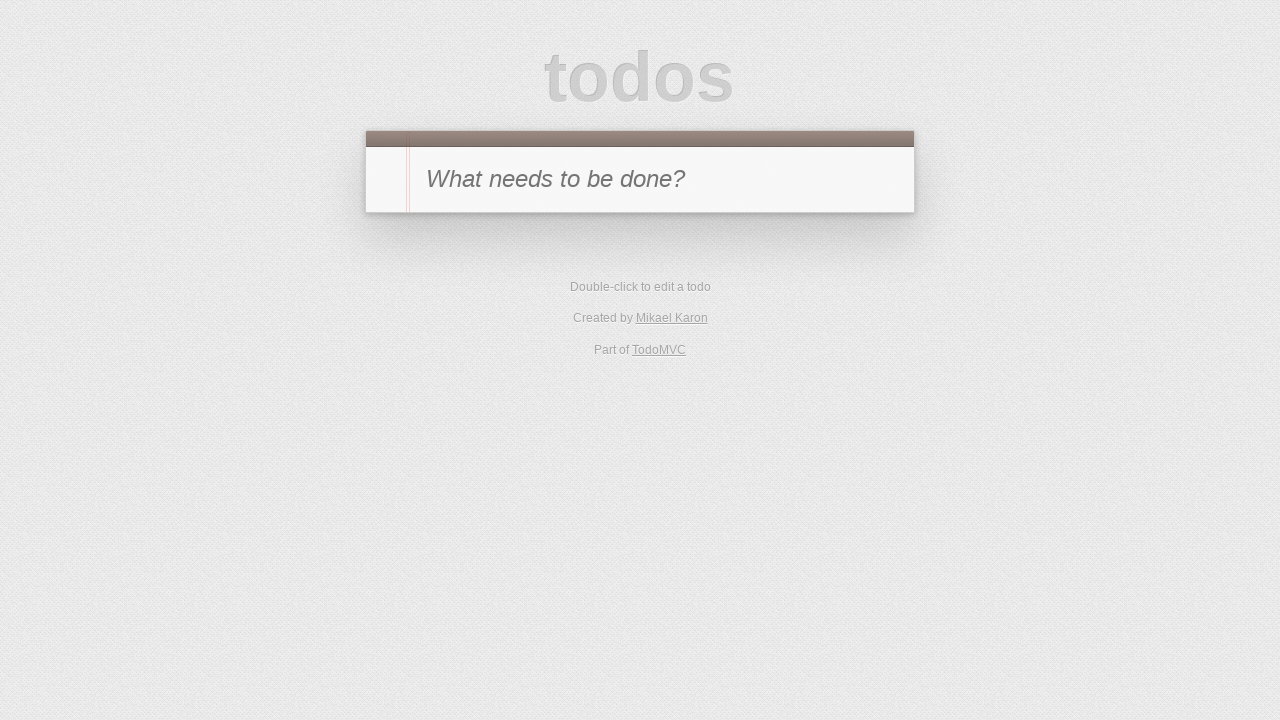

Clicked toggle-all button to reopen all completed tasks at (388, 180) on #toggle-all
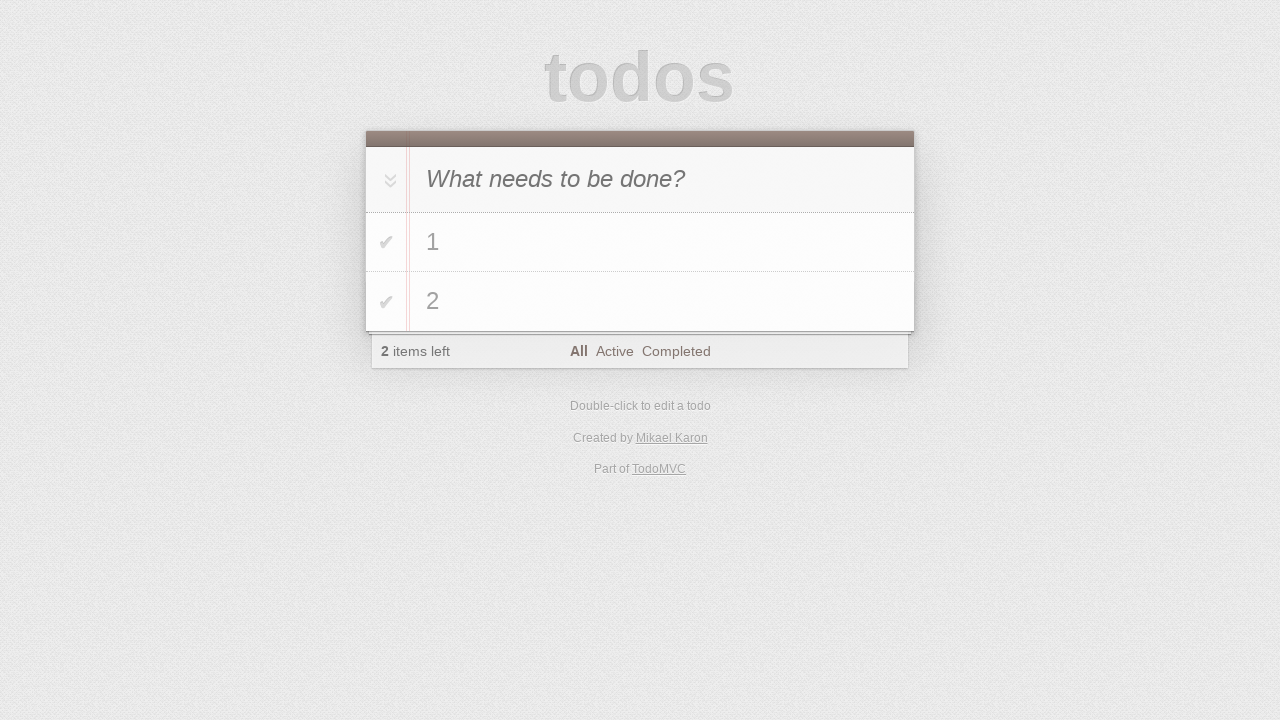

Verified item count shows 2 active tasks
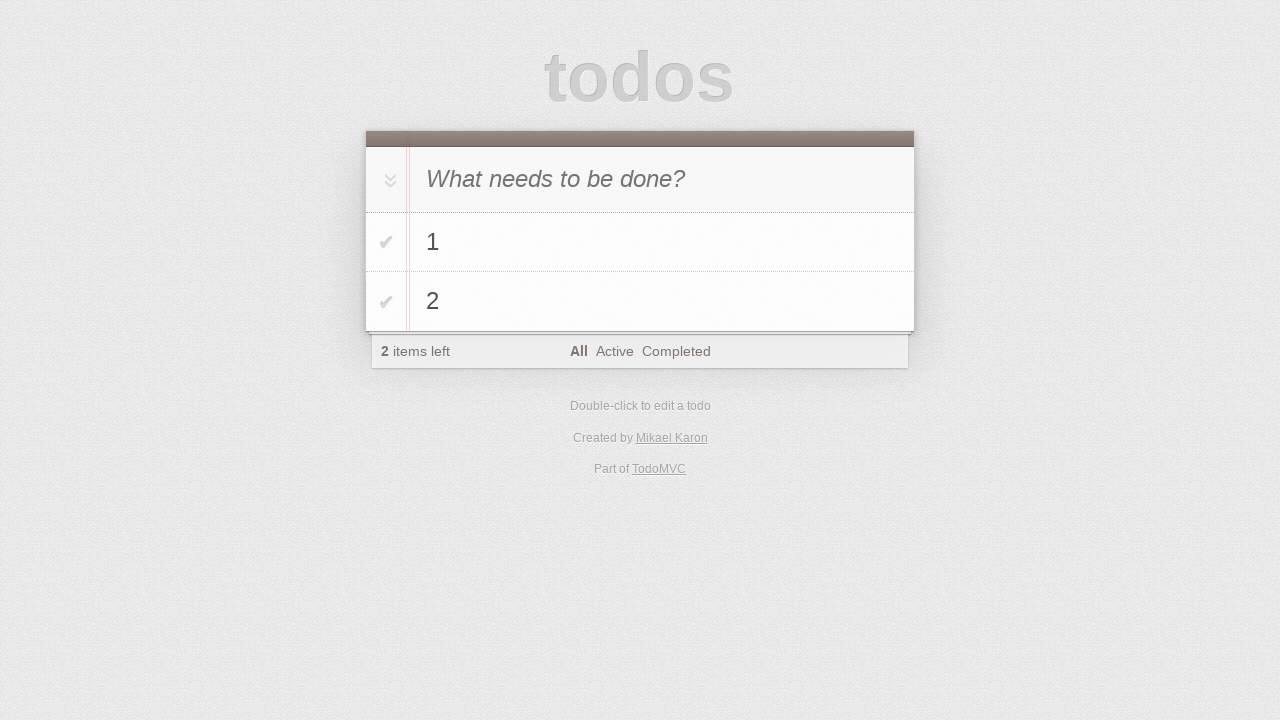

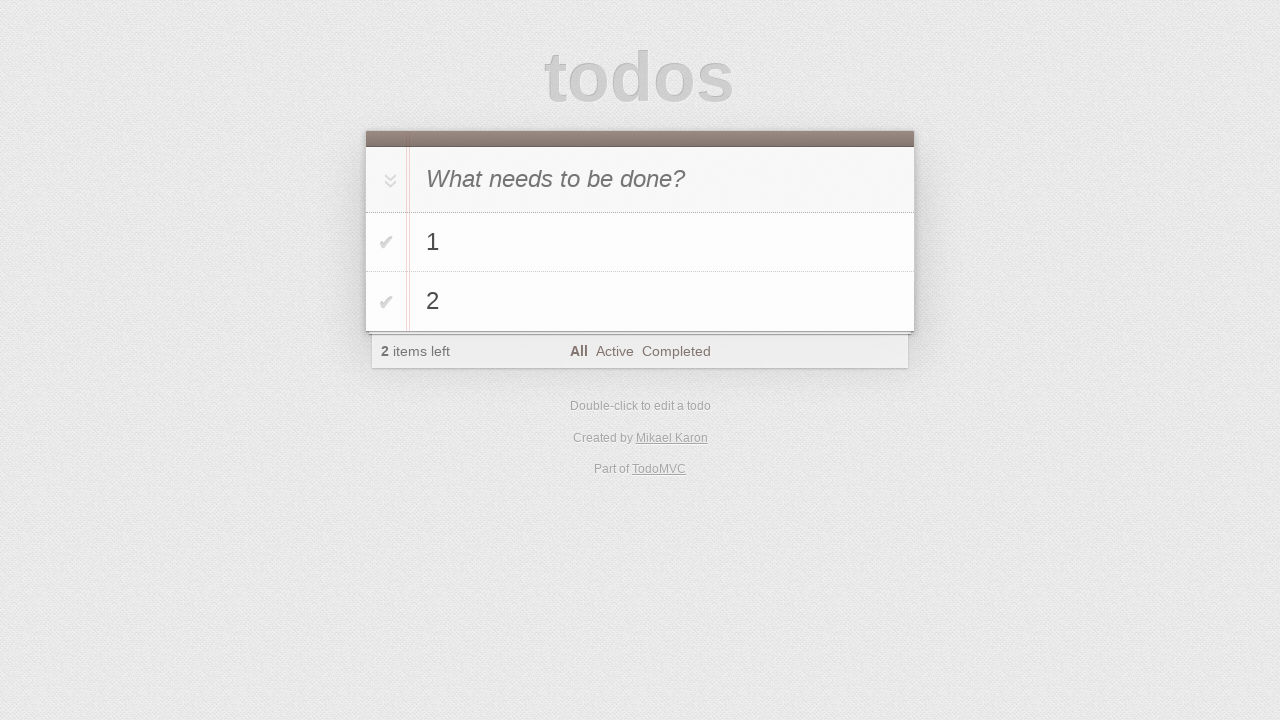